Tests a text box form by filling in user name, email, current address, and permanent address fields, then submitting the form.

Starting URL: https://demoqa.com/text-box

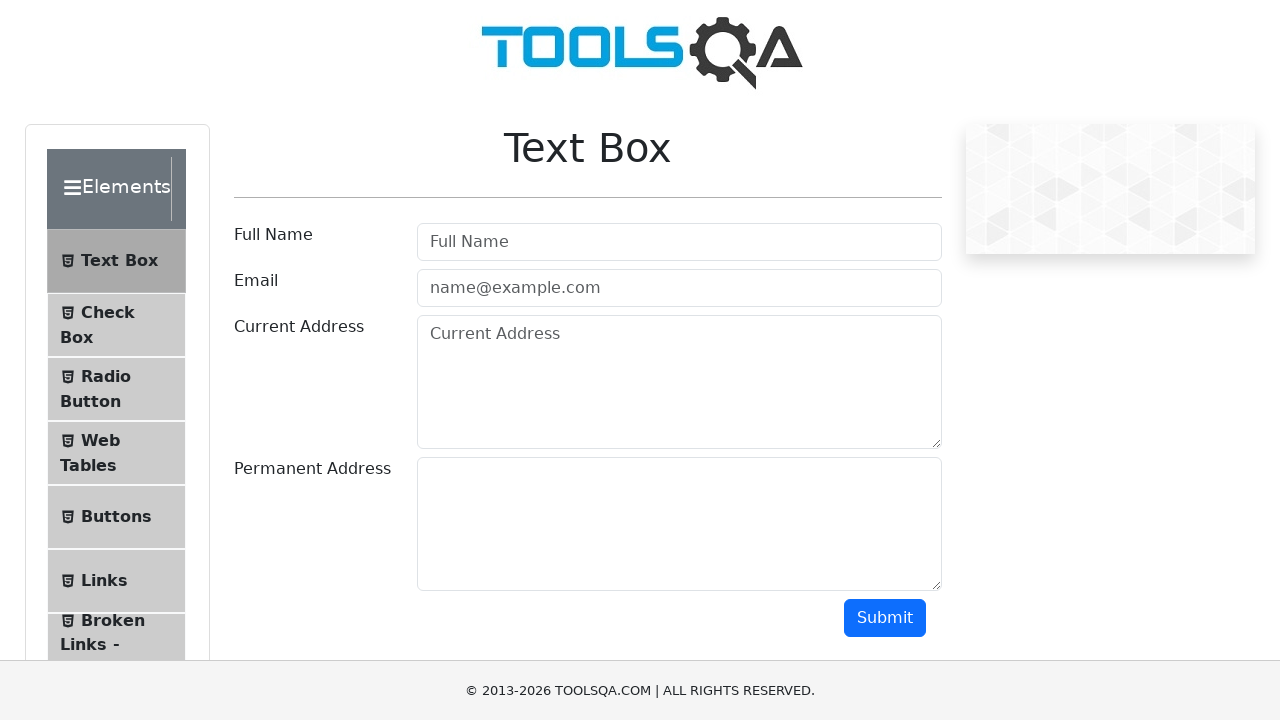

Filled user name field with 'Megha' on #userName
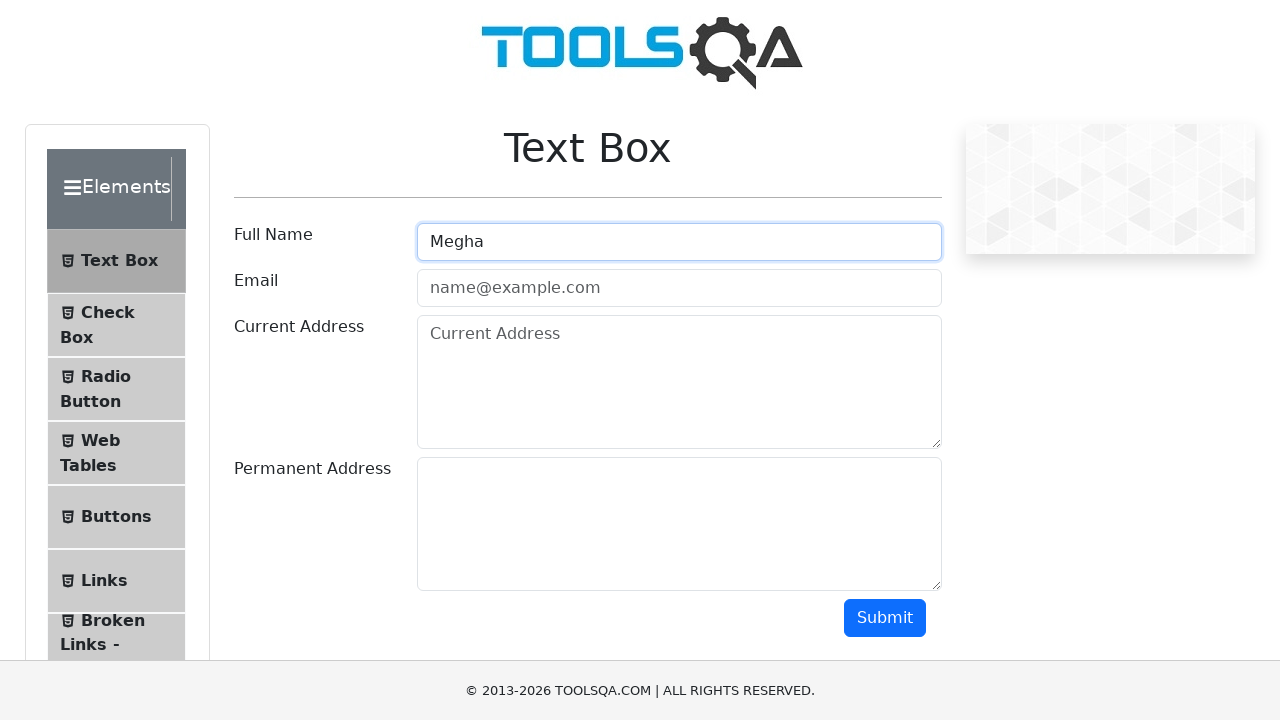

Filled email field with 'meghadmeghad@gmail.com' on #userEmail
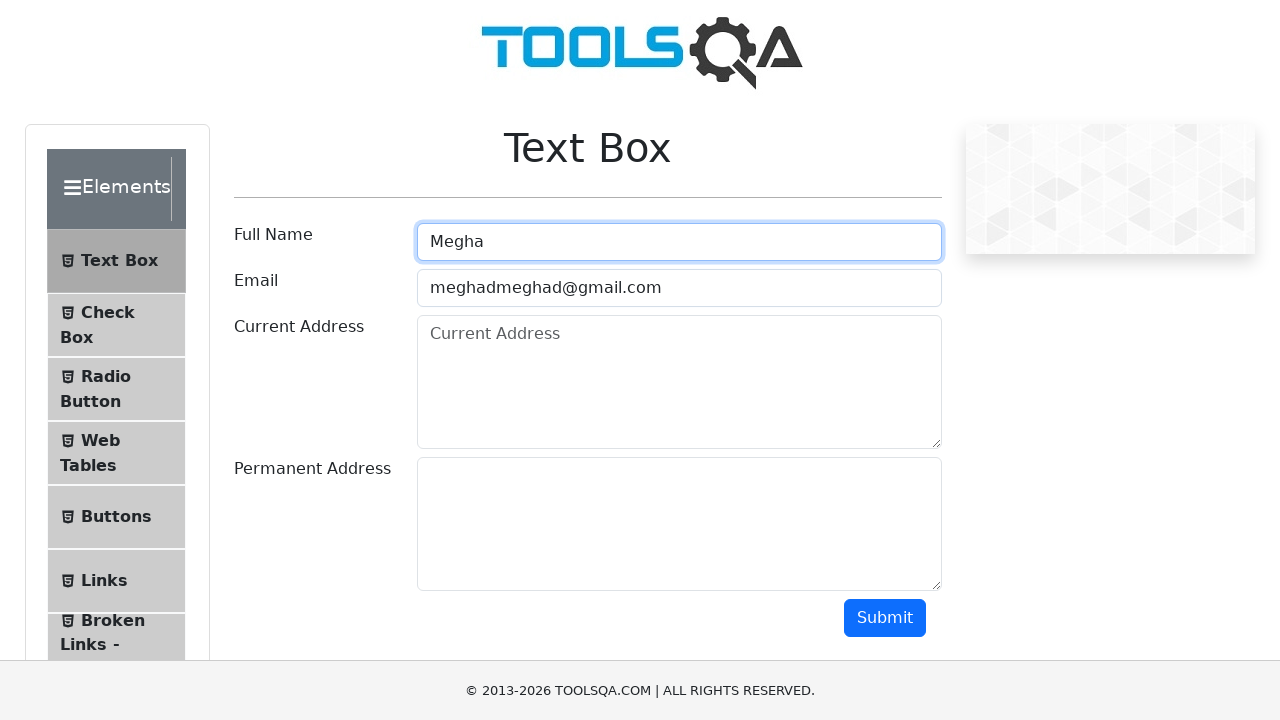

Filled current address field with 'Katreguppe' on #currentAddress
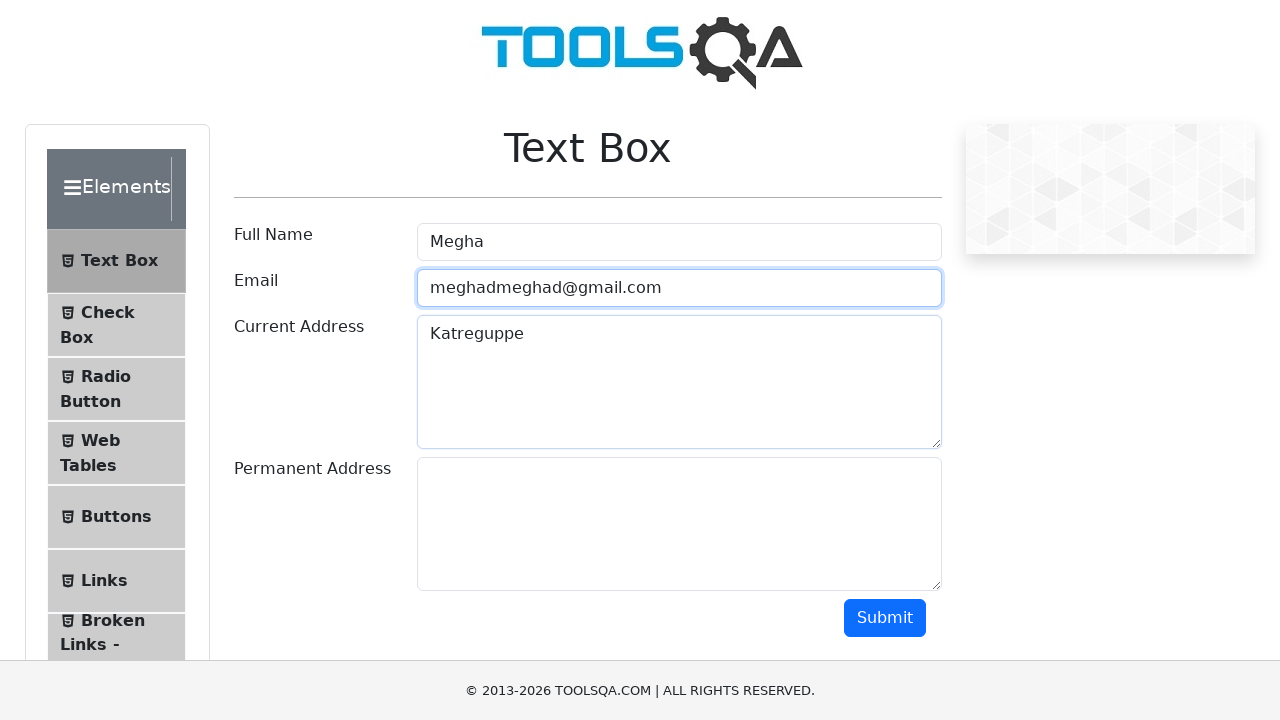

Filled permanent address field with 'Chitradurga' on #permanentAddress
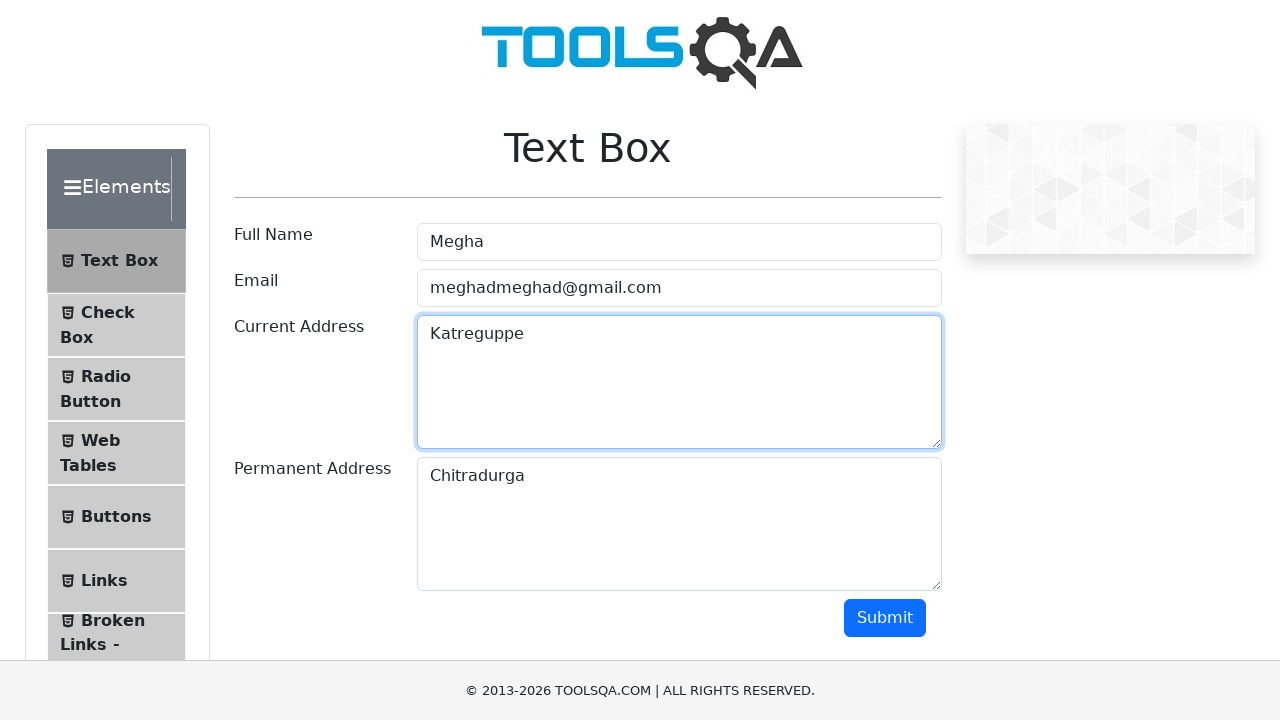

Clicked submit button to submit the form at (885, 618) on #submit
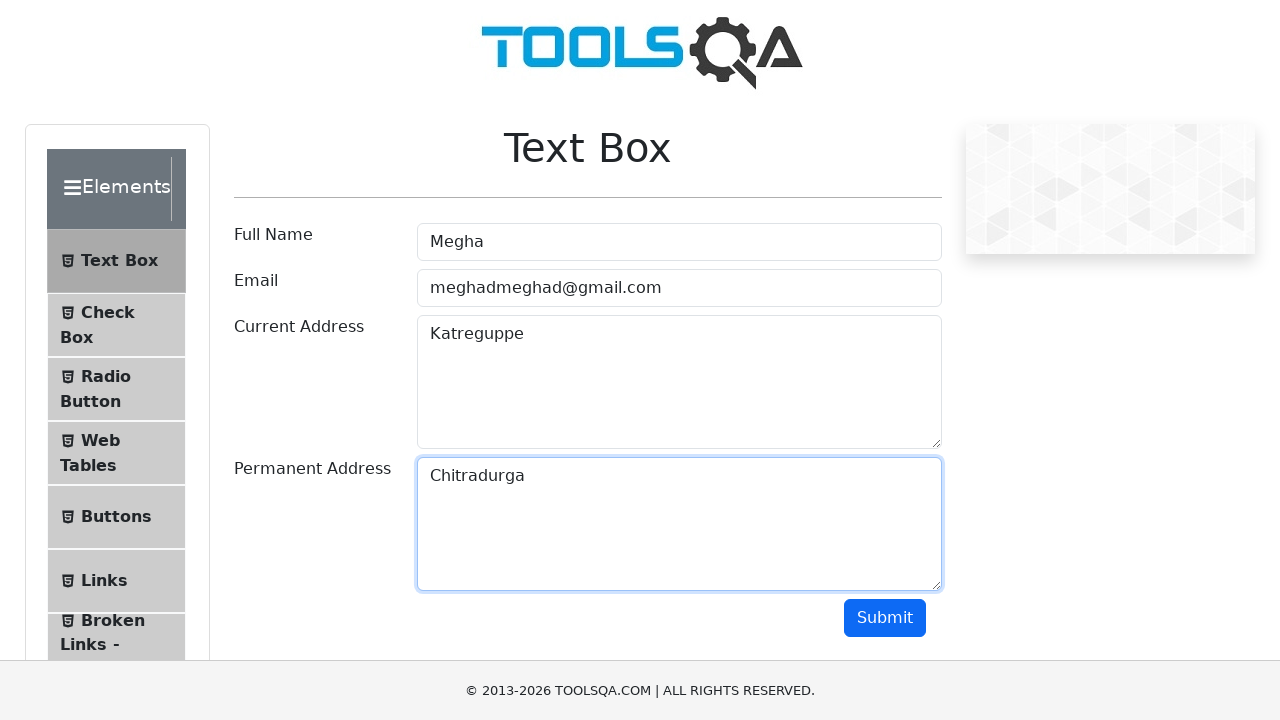

Form submission output appeared
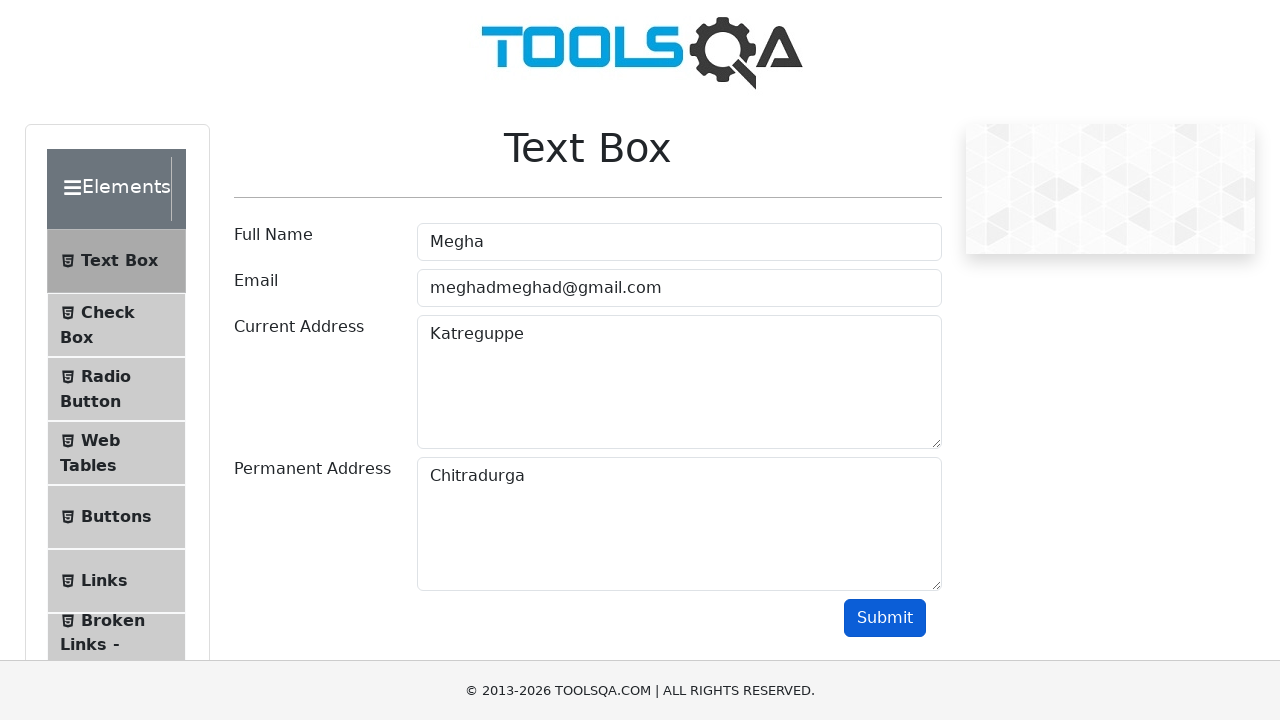

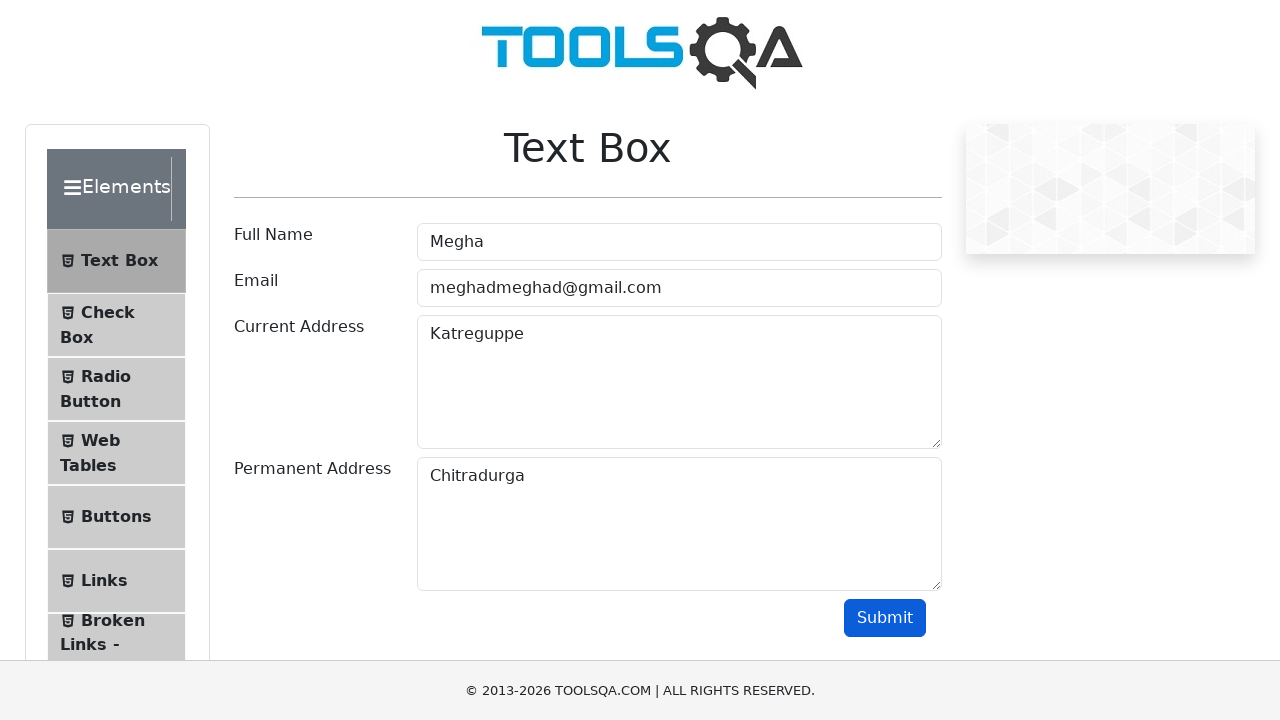